Tests the matrix multiplication functionality on a web calculator by using the default pre-filled matrices, clicking the multiply button, waiting for the animation to complete, and verifying the result matrix is displayed.

Starting URL: http://matrixmultiplication.xyz/

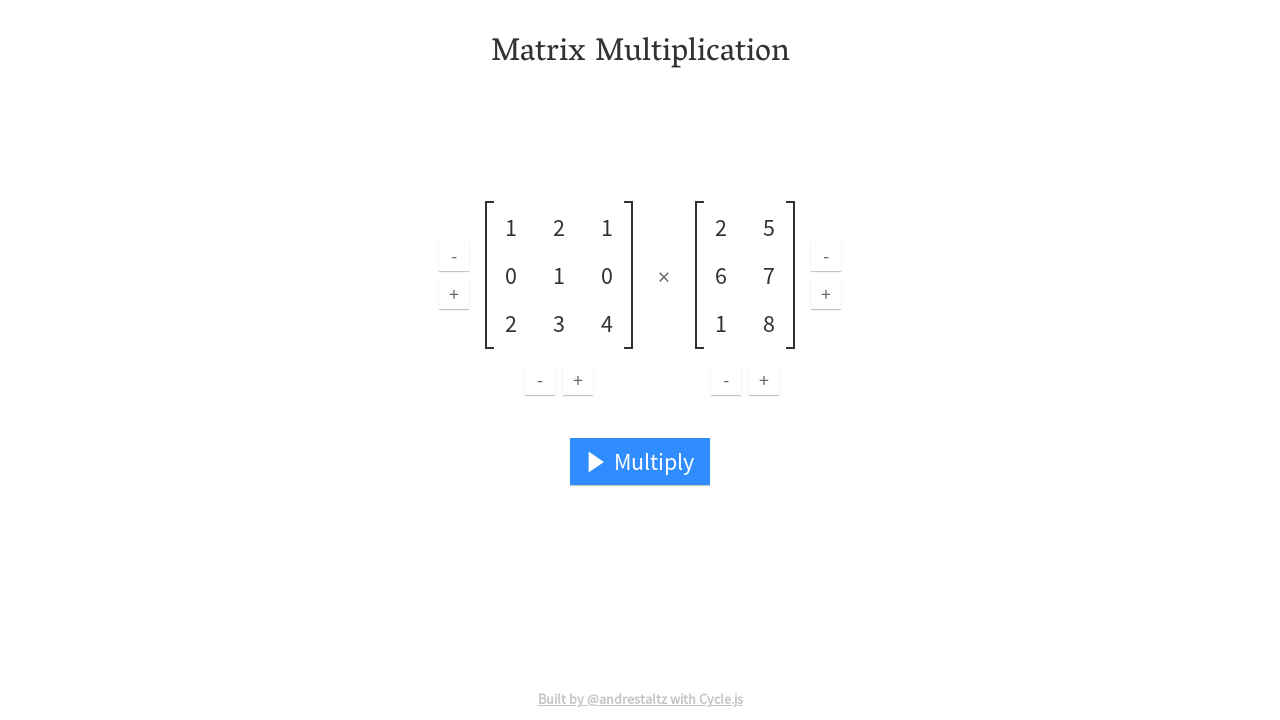

Waited for matrix input fields to be visible
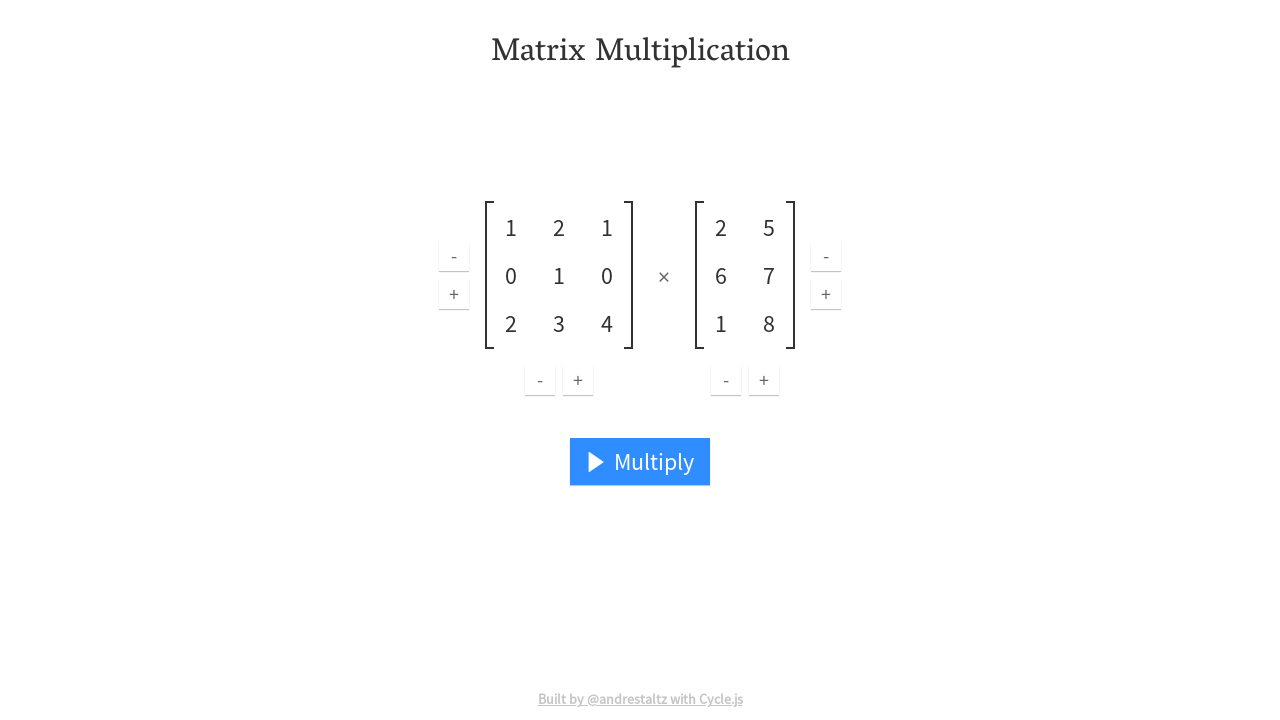

Clicked the multiply button to start calculation at (640, 462) on .multiply
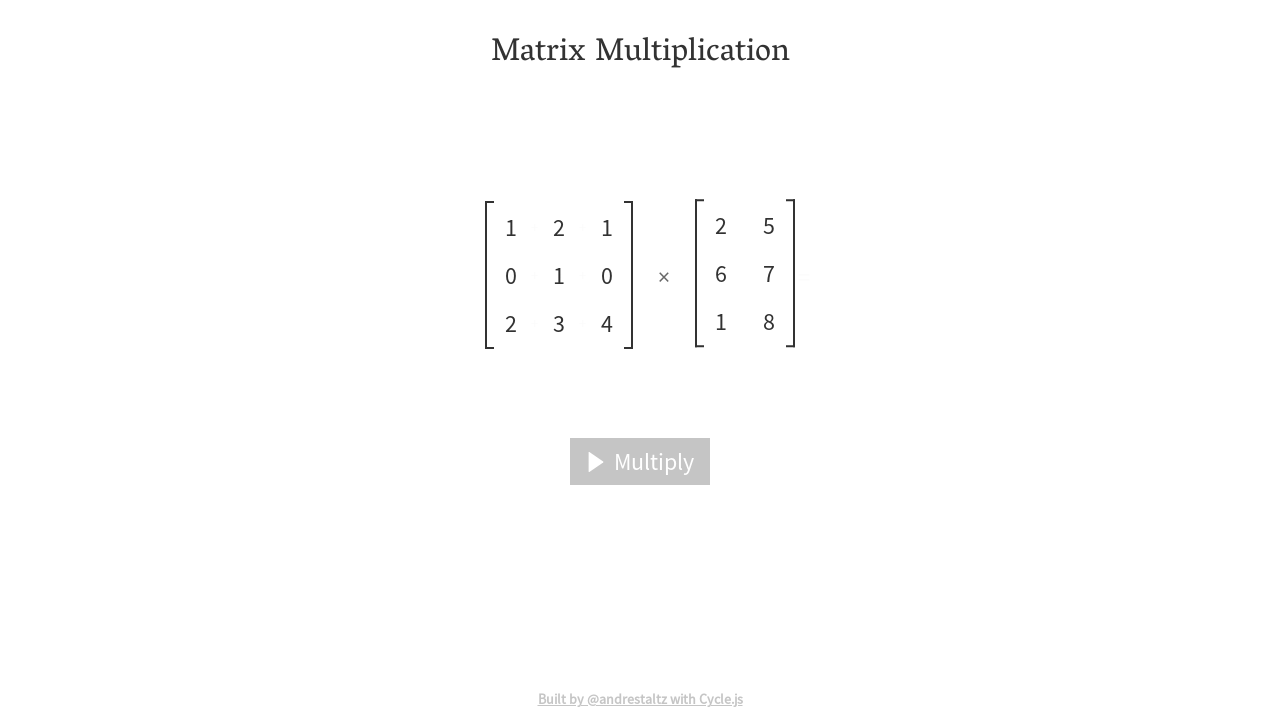

Waited for animation to be ready - end button appeared
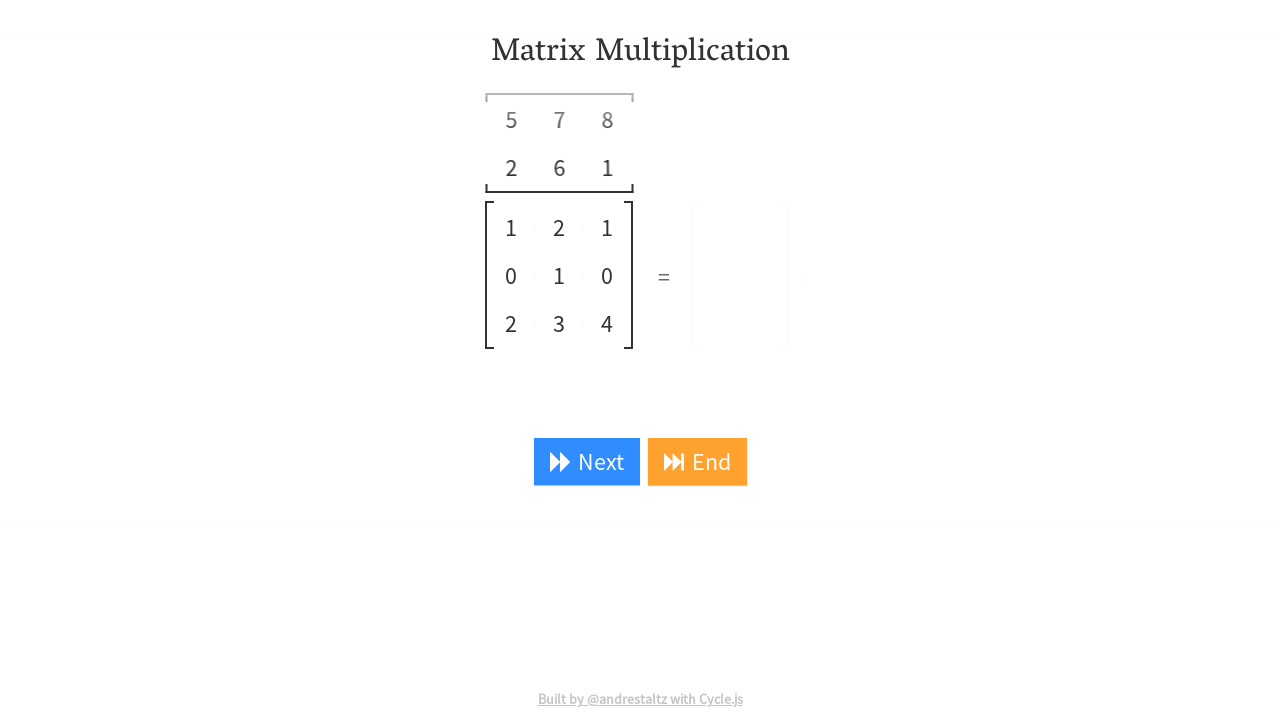

Clicked the end button to finish the animation at (697, 462) on .end
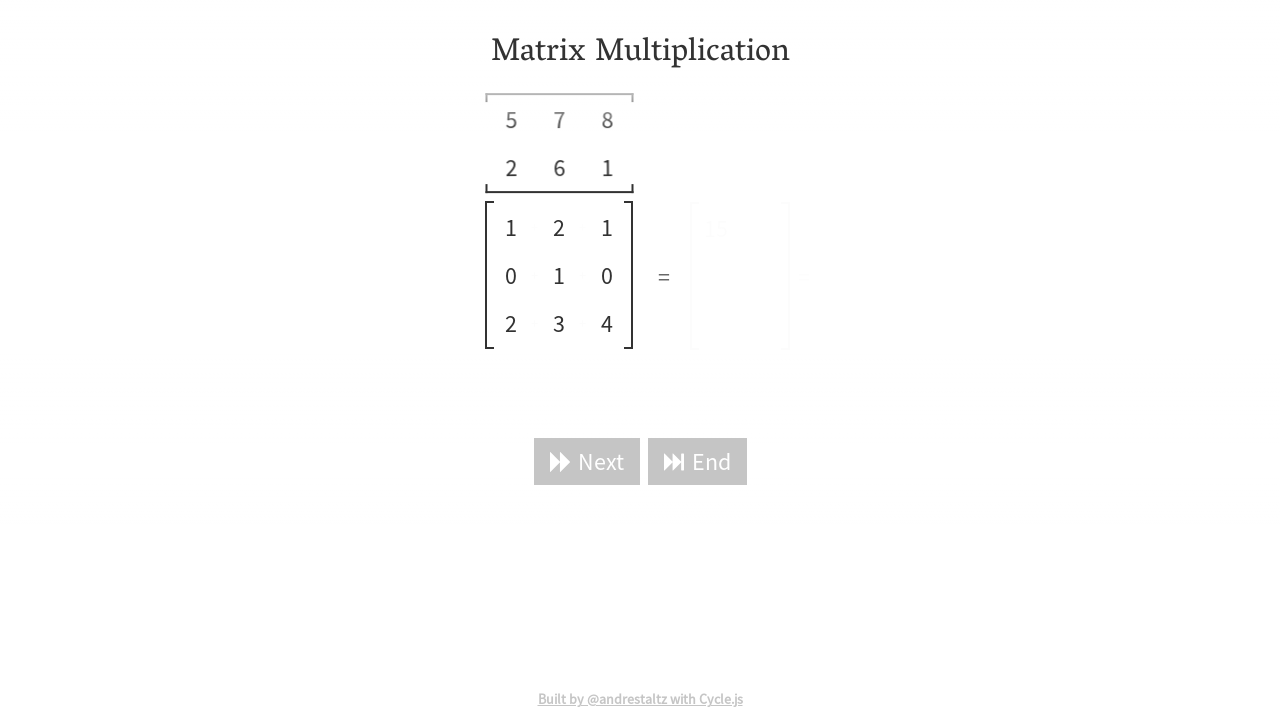

Waited for calculation to complete - reset button appeared
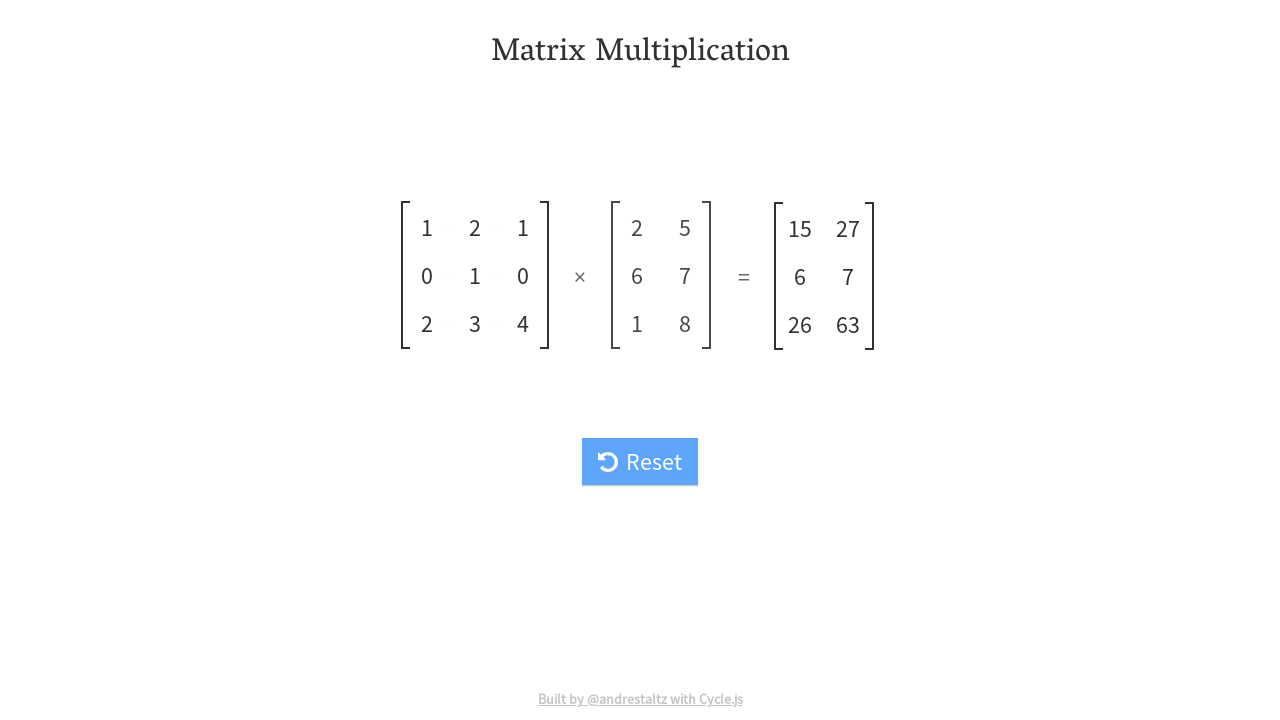

Verified result matrix is displayed
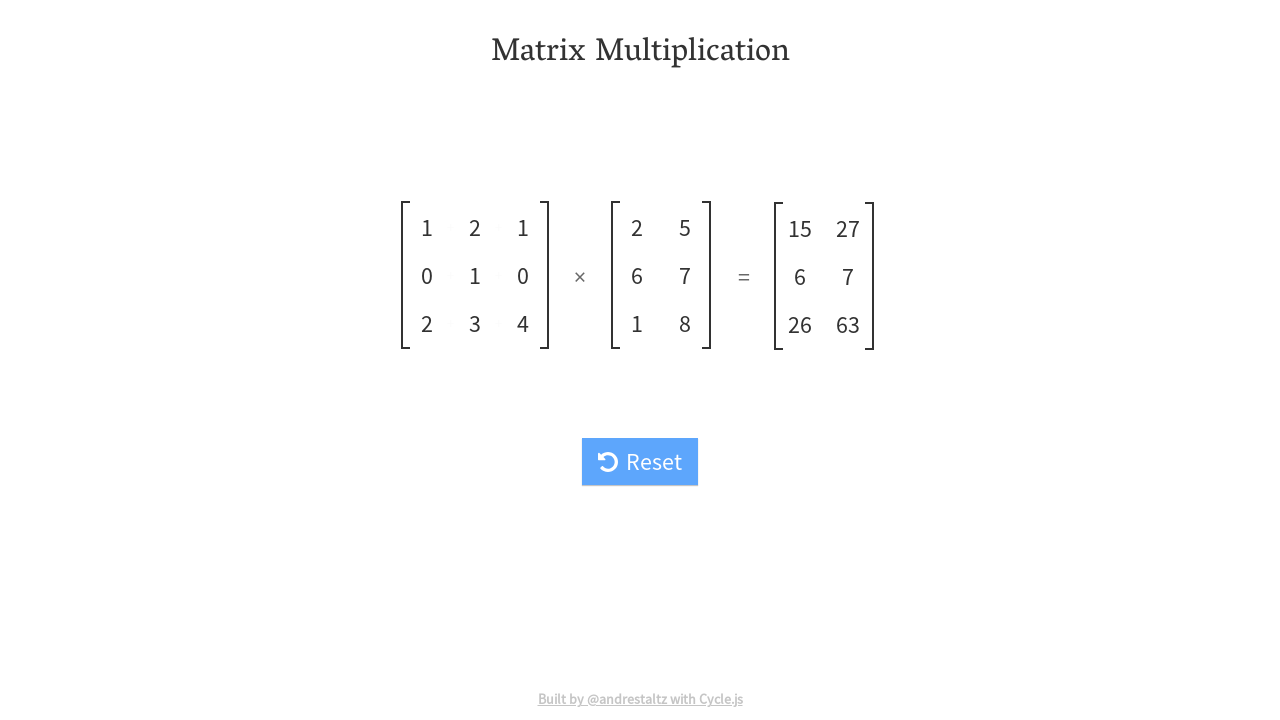

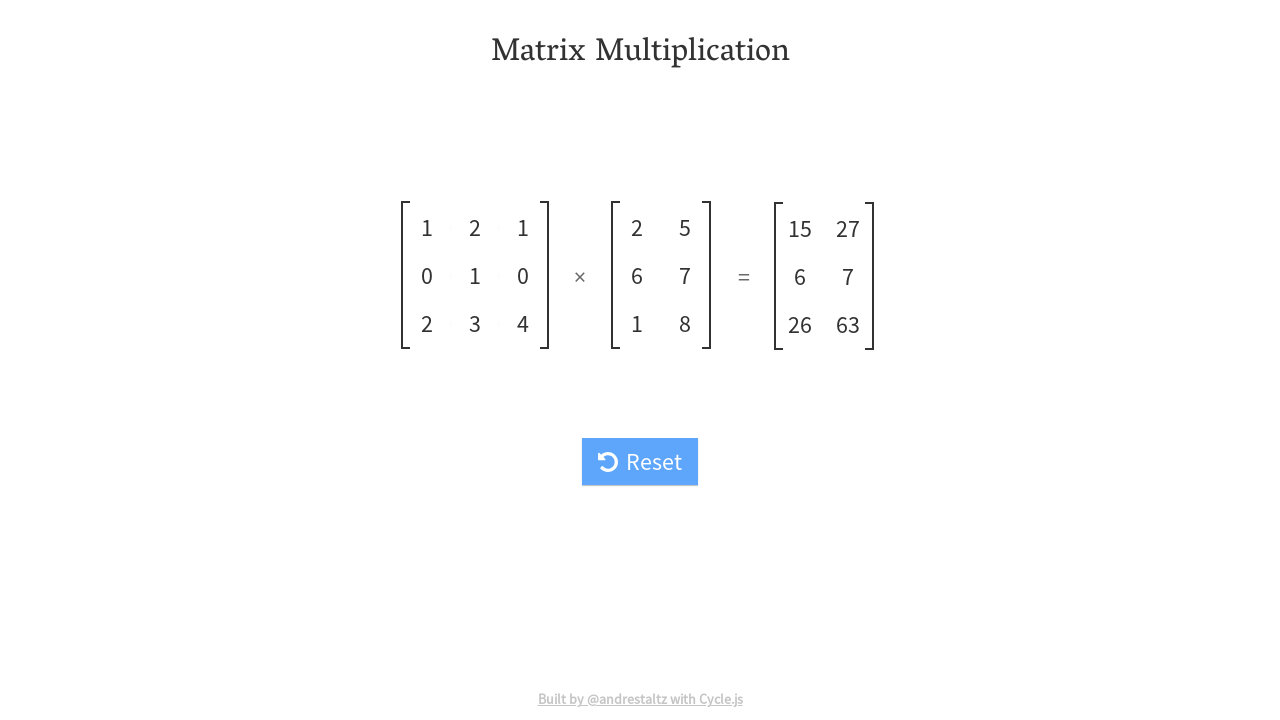